Navigates to Lazada Vietnam homepage and verifies that the page title contains "LAZADA"

Starting URL: https://www.lazada.vn/

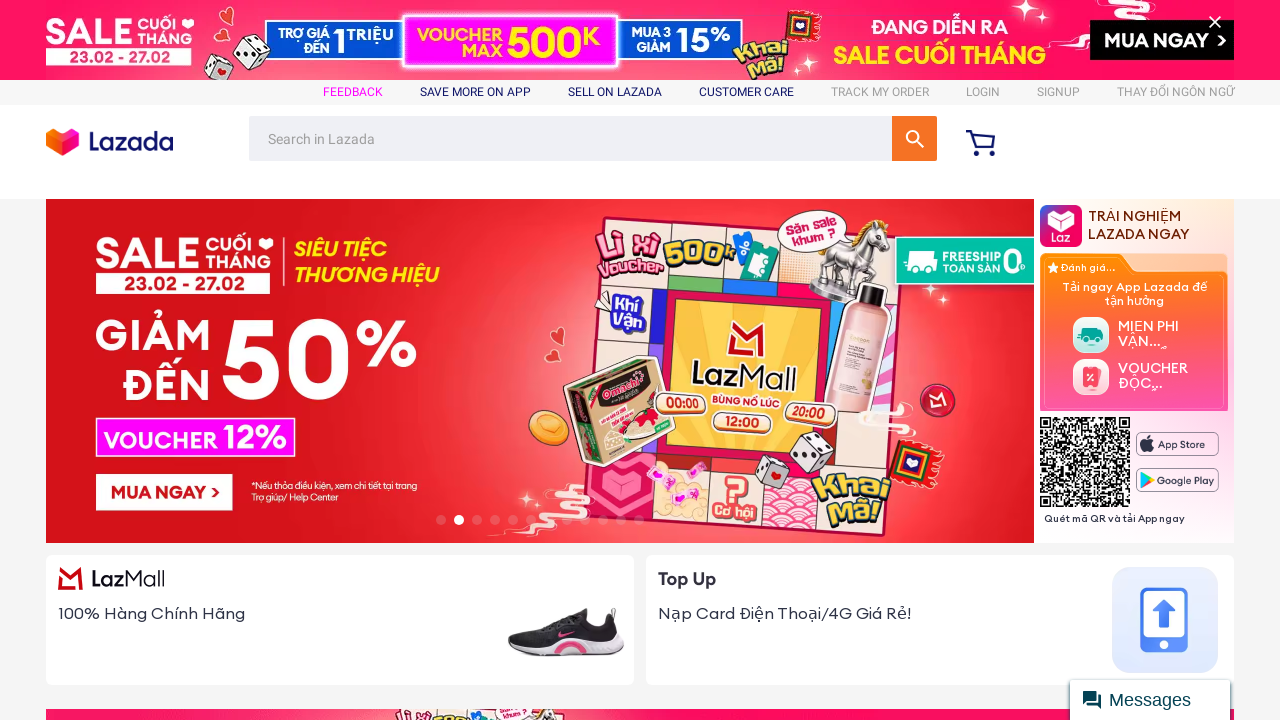

Navigated to Lazada Vietnam homepage
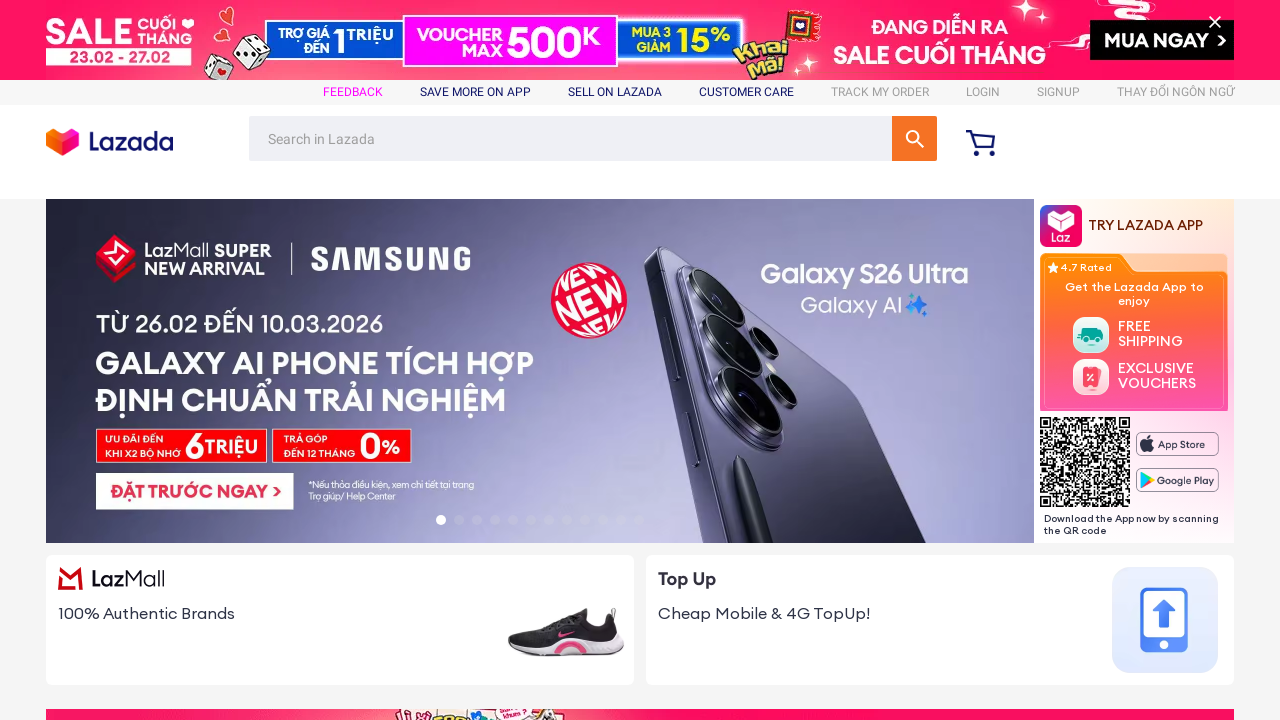

Retrieved page title
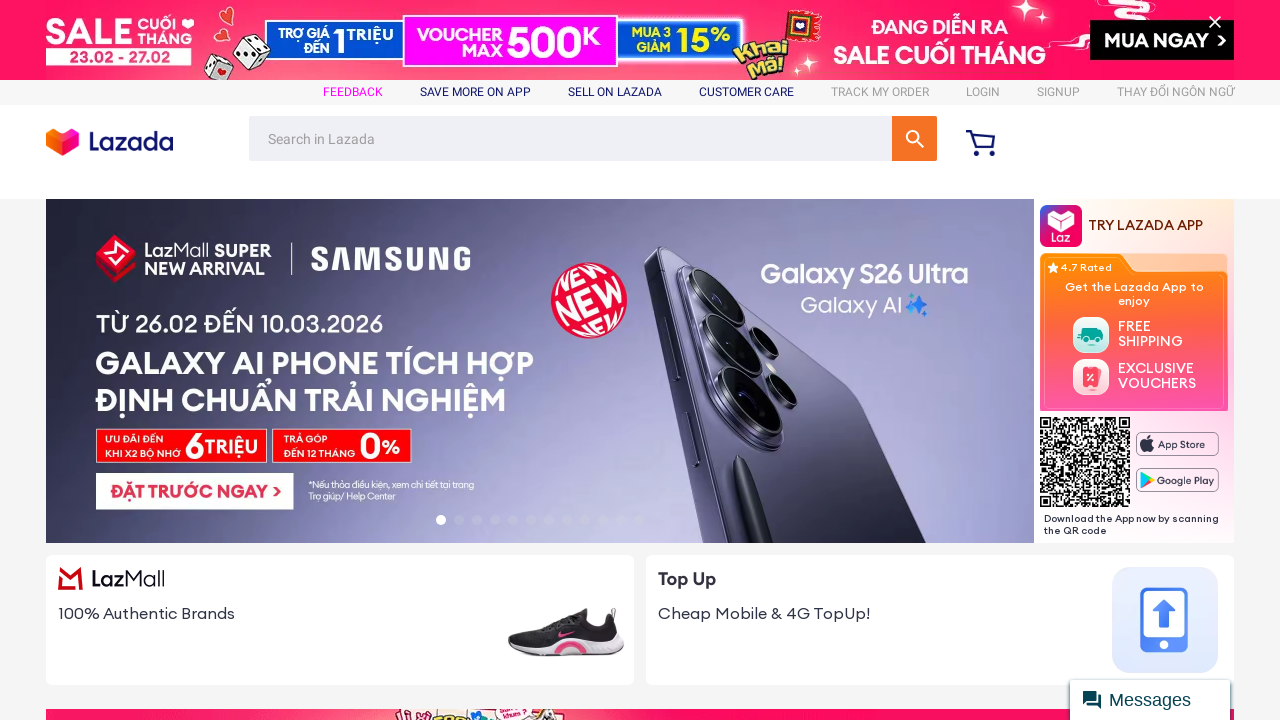

Title verification failed - page title does not contain 'LAZADA': Lazada Việt Nam | Mua Sắm Online, Giá Tốt Nhất Mỗi Ngày
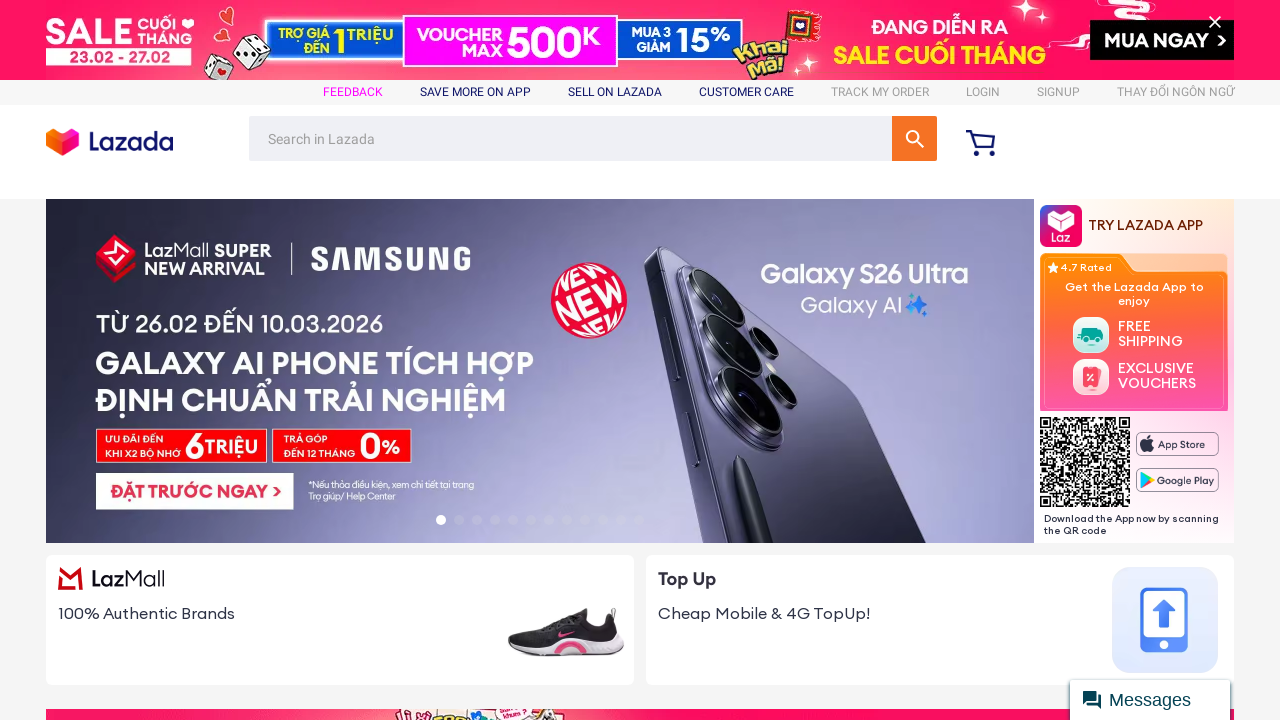

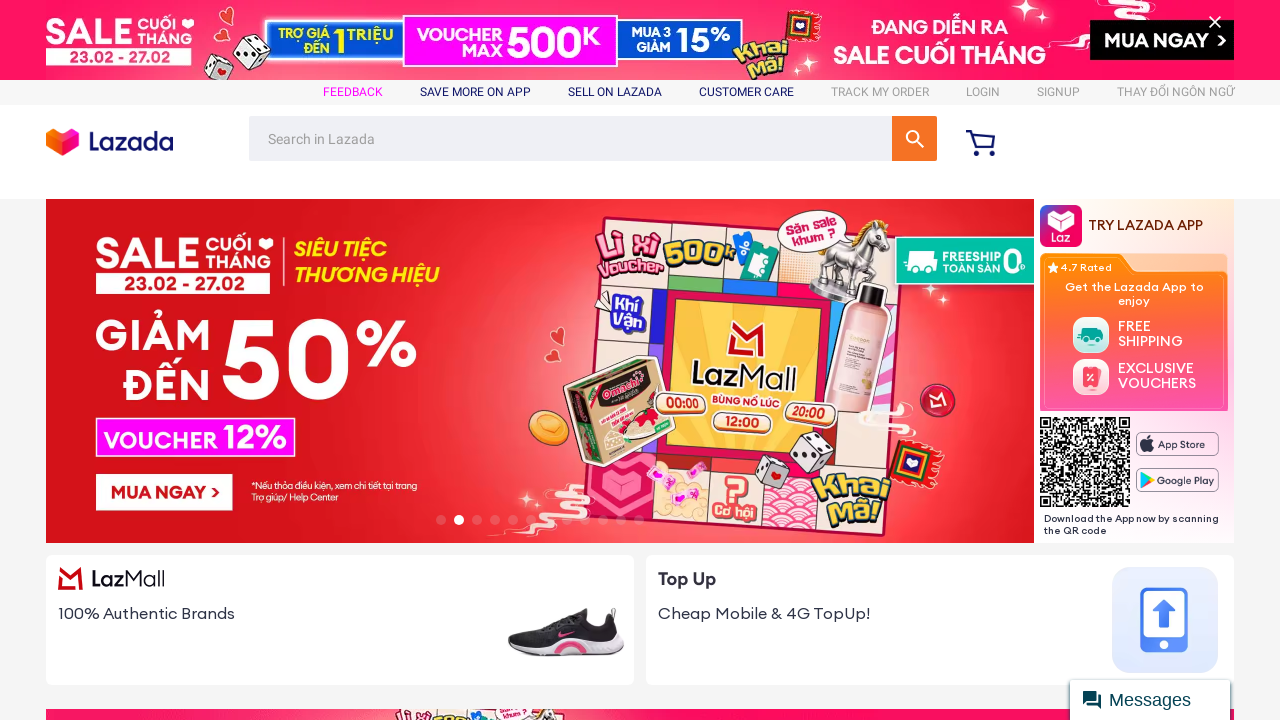